Tests browser window handling by clicking buttons that open new tabs and windows, then iterating through all opened windows

Starting URL: https://demoqa.com/browser-windows

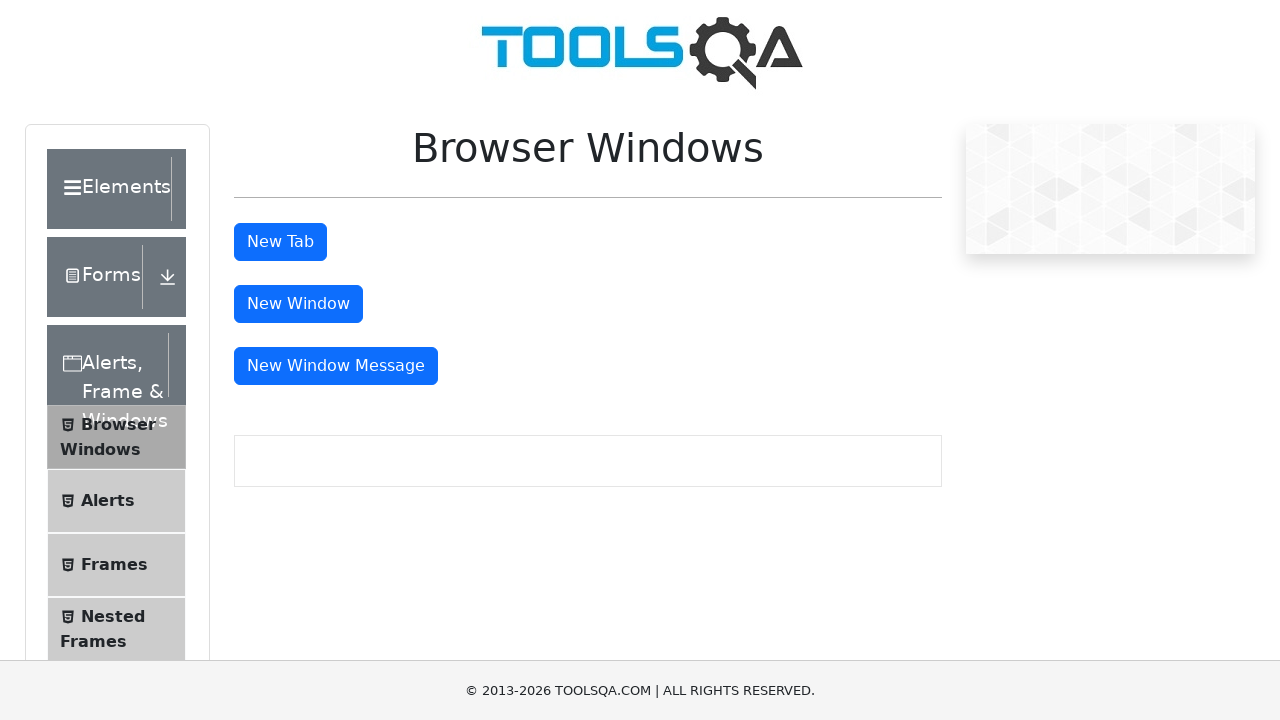

Clicked New Tab button to open new tab at (280, 242) on button#tabButton
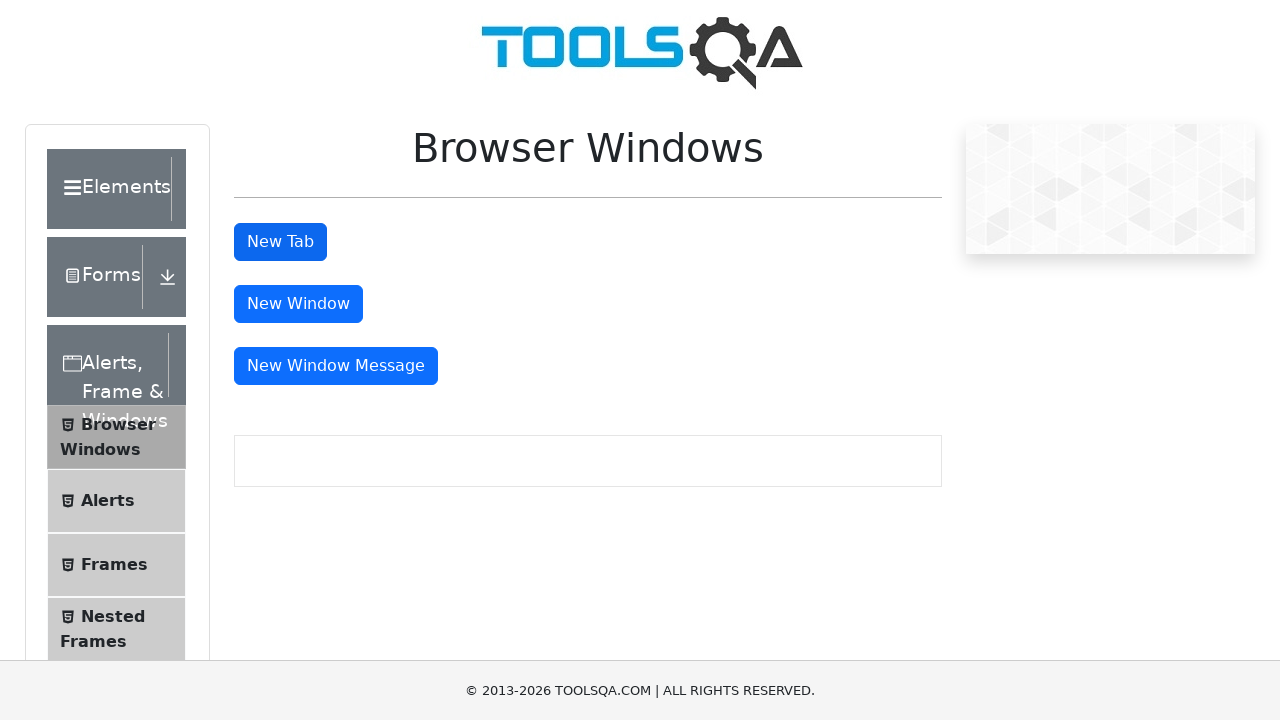

Clicked New Window button to open new window at (298, 304) on button#windowButton
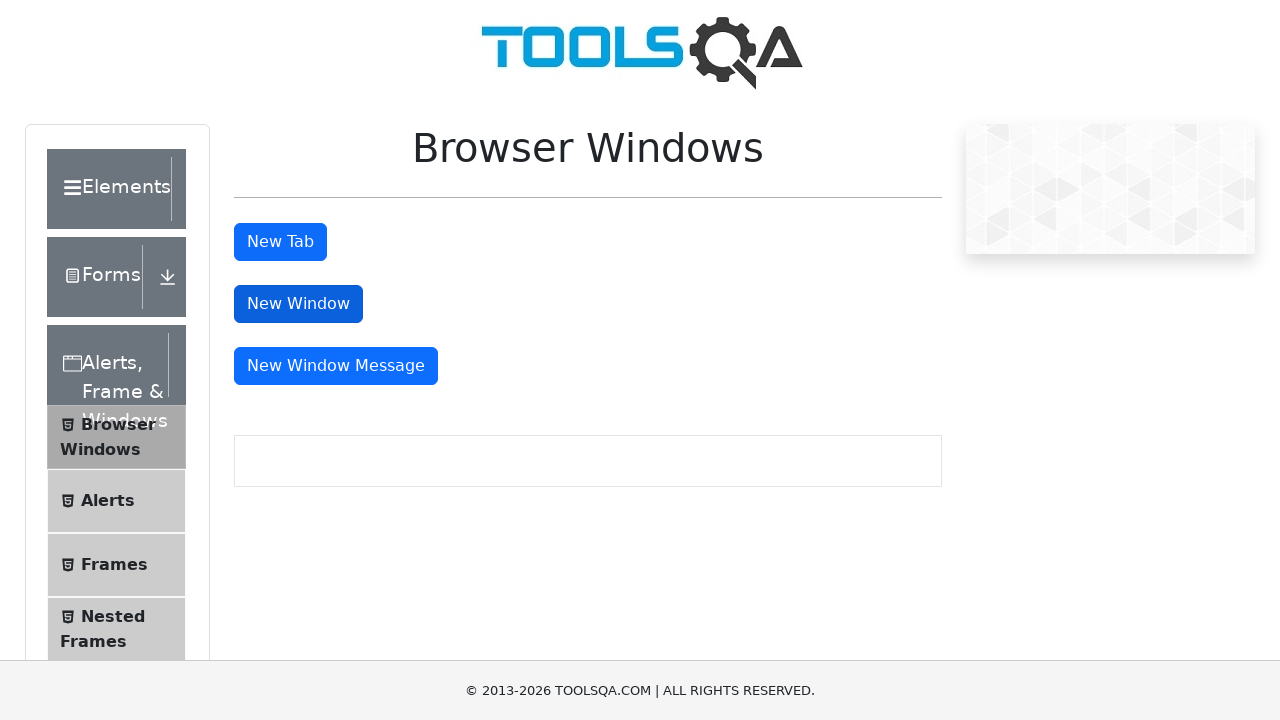

Clicked New Window Message button to open message window at (336, 366) on button#messageWindowButton
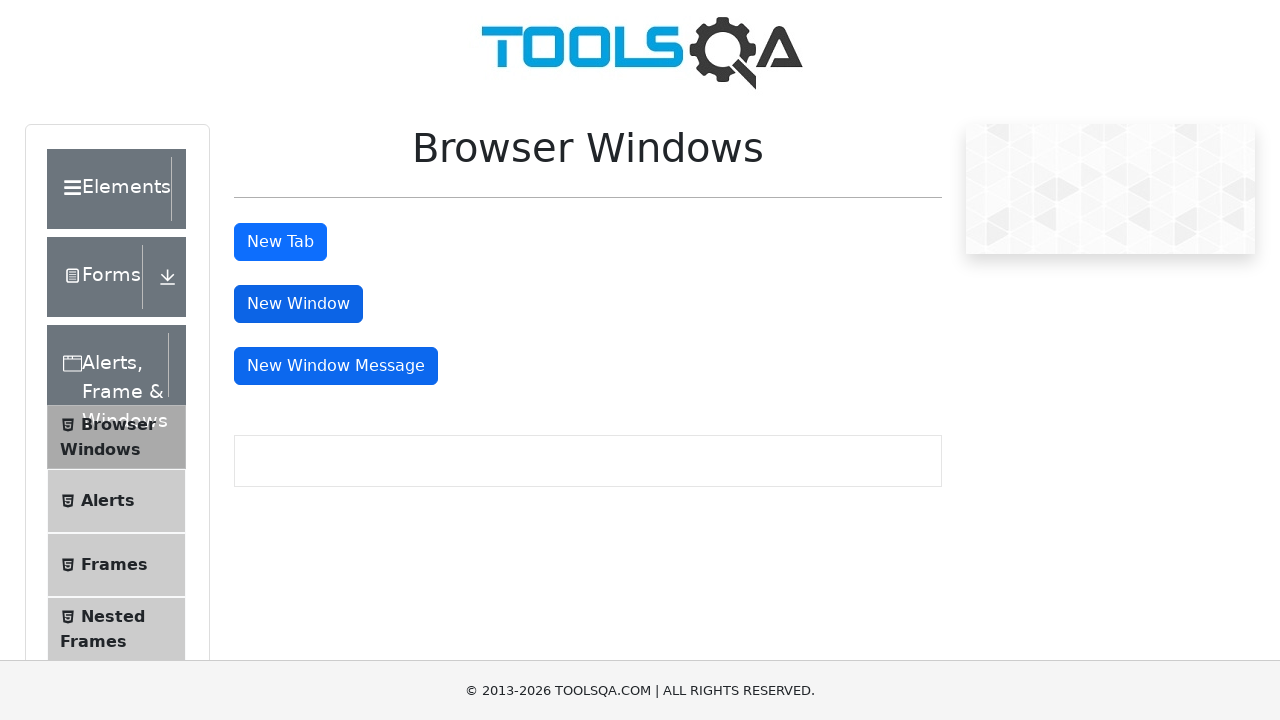

Waited 1 second for all windows to fully open
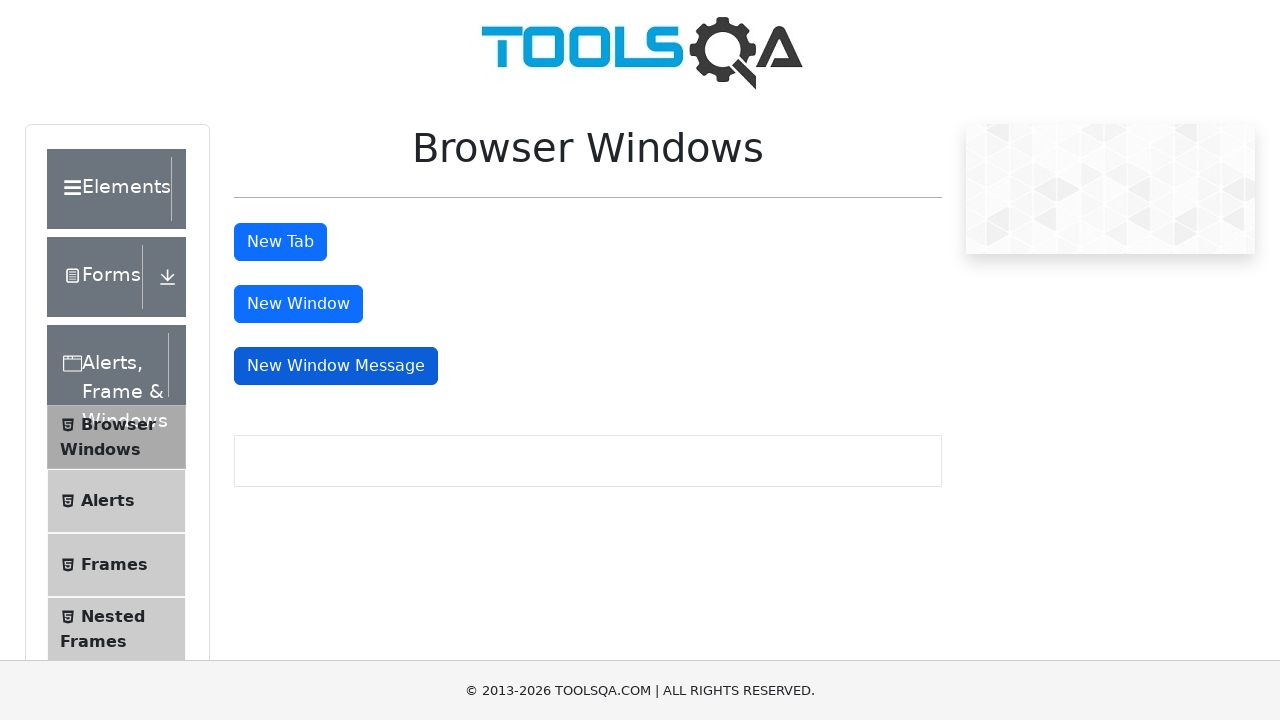

Brought window to front with URL: https://demoqa.com/browser-windows
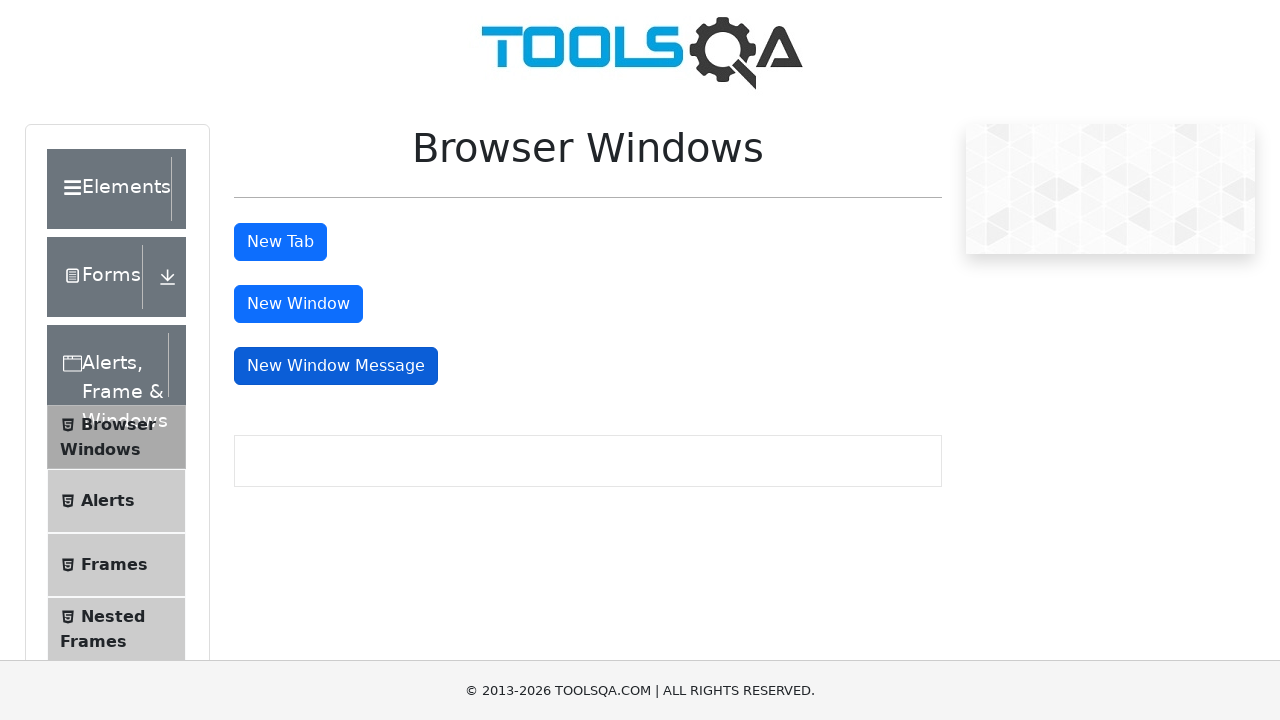

Brought window to front with URL: https://demoqa.com/sample
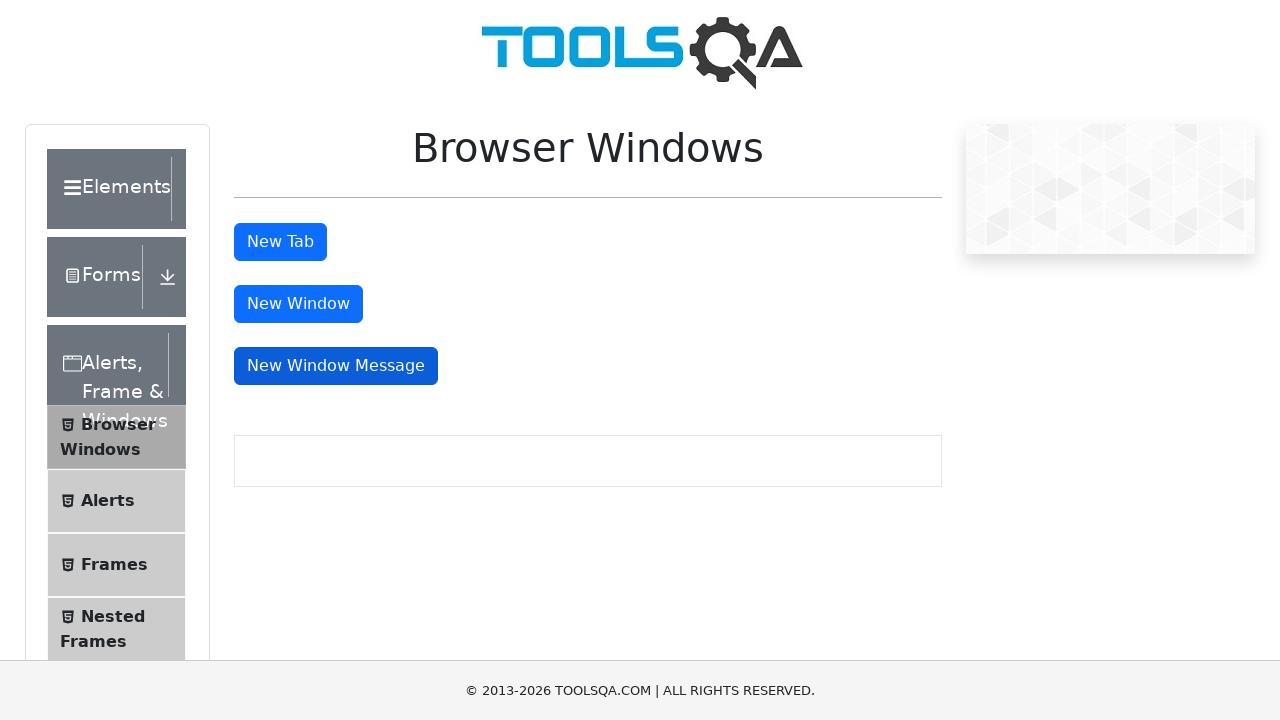

Brought window to front with URL: https://demoqa.com/sample
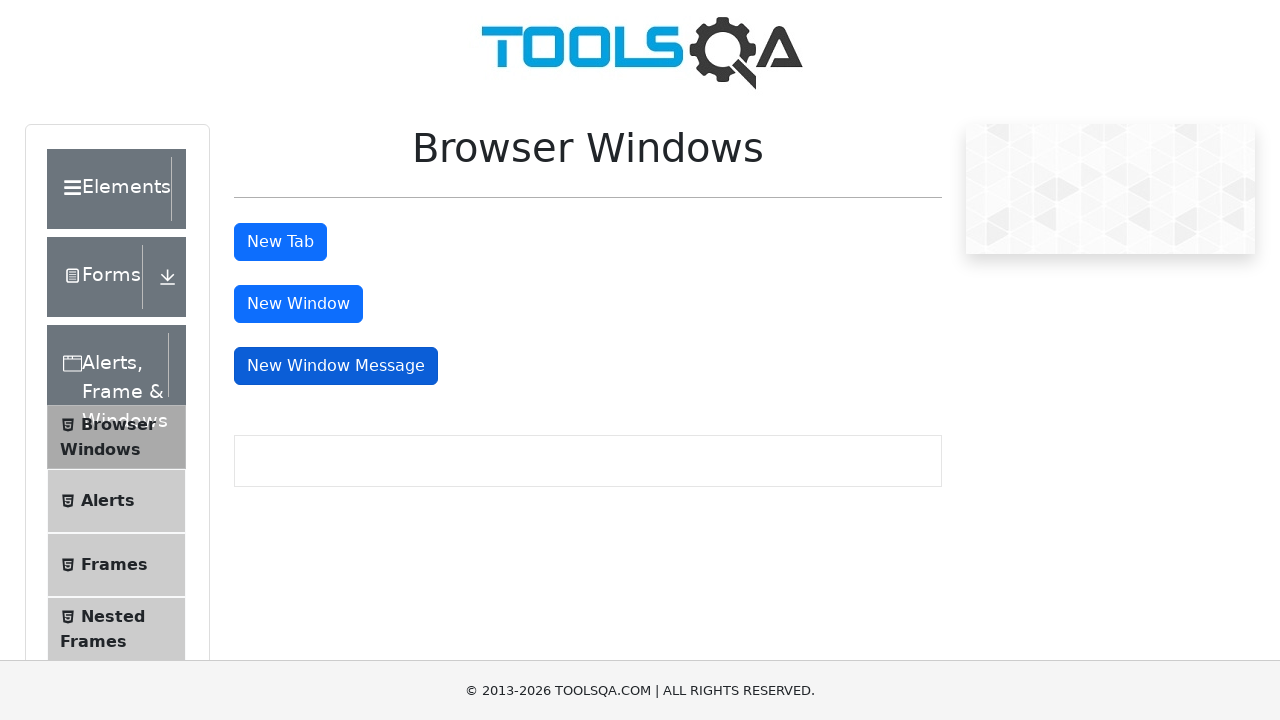

Brought window to front with URL: about:blank
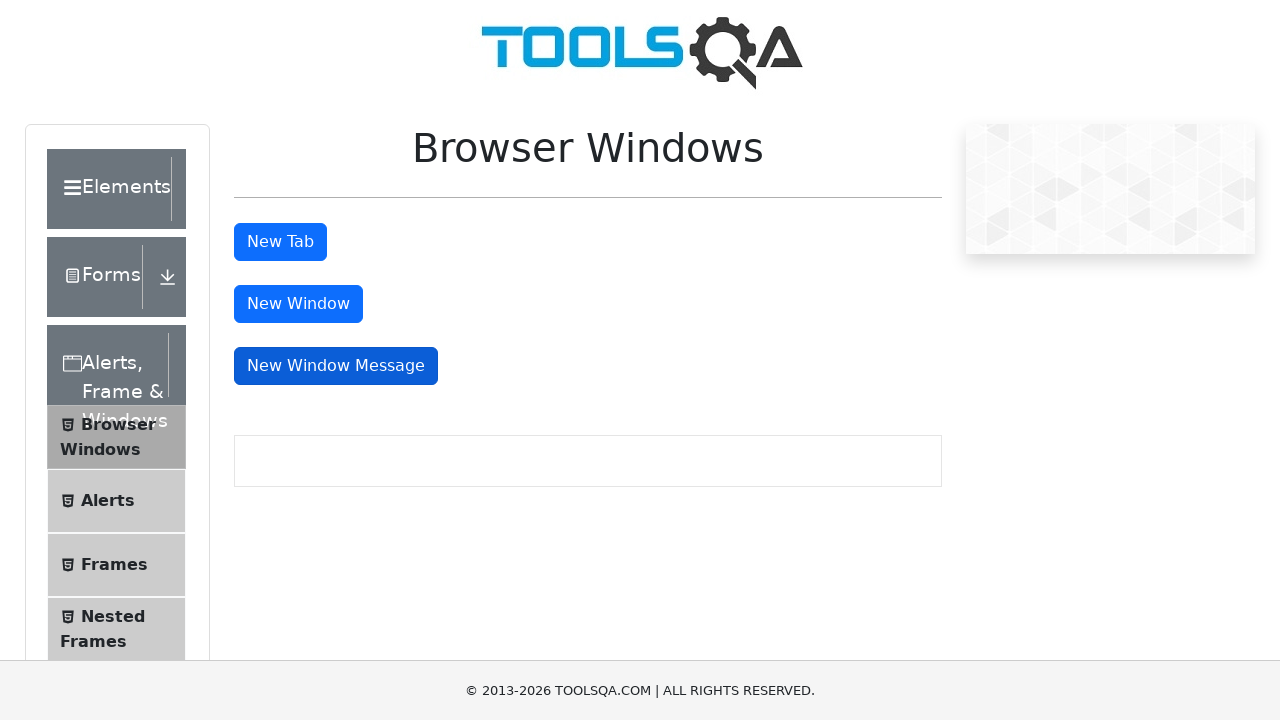

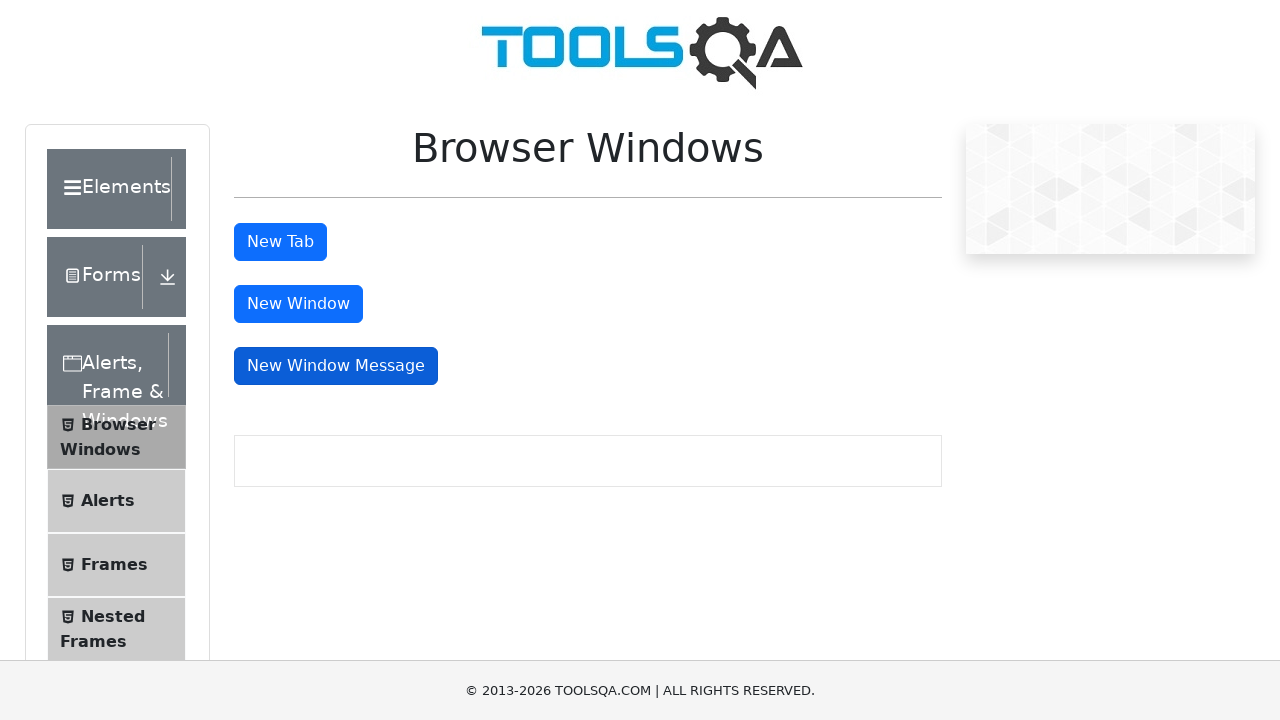